Tests marking all items as completed using the toggle all checkbox

Starting URL: https://demo.playwright.dev/todomvc

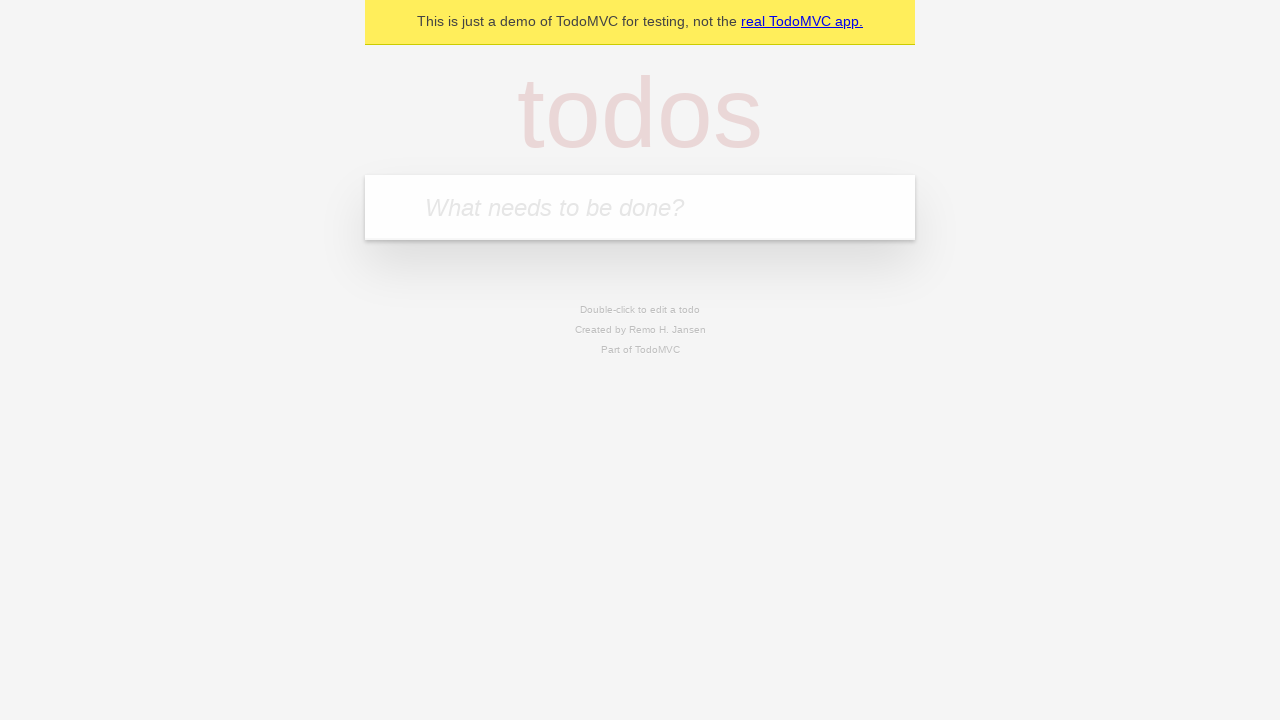

Filled input field with 'buy some cheese' on internal:attr=[placeholder="What needs to be done?"i]
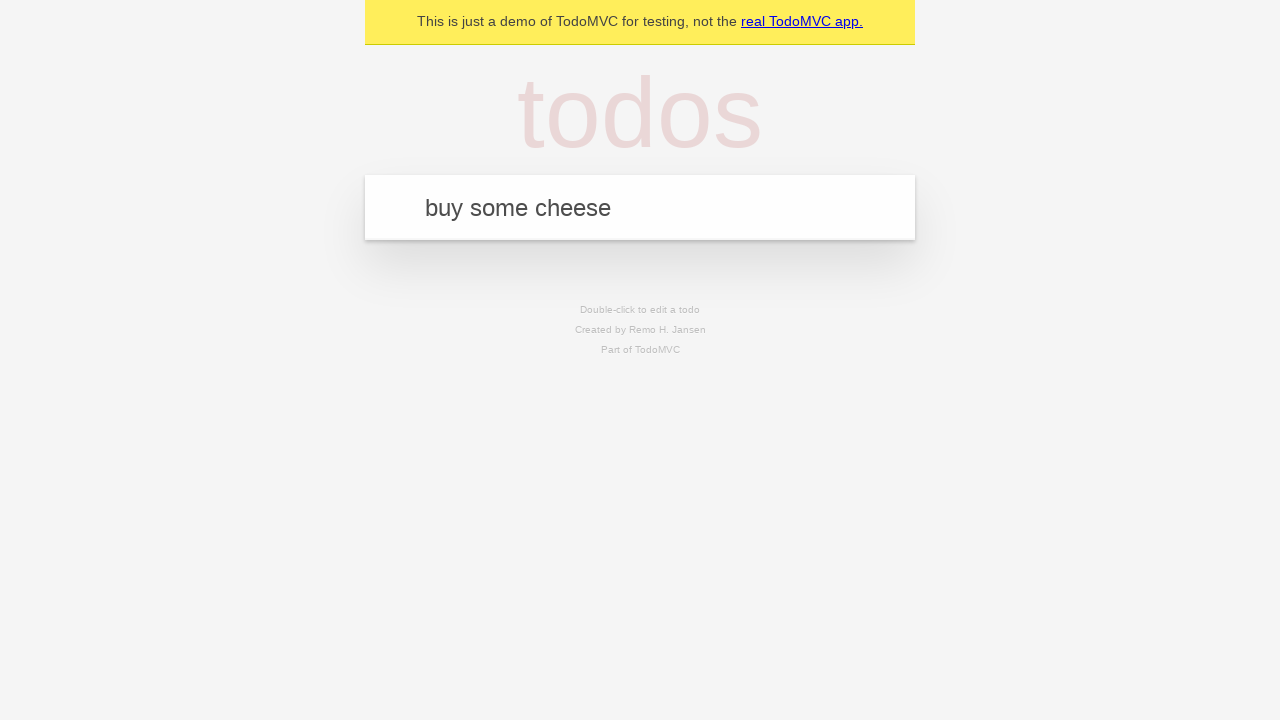

Pressed Enter to add first todo item on internal:attr=[placeholder="What needs to be done?"i]
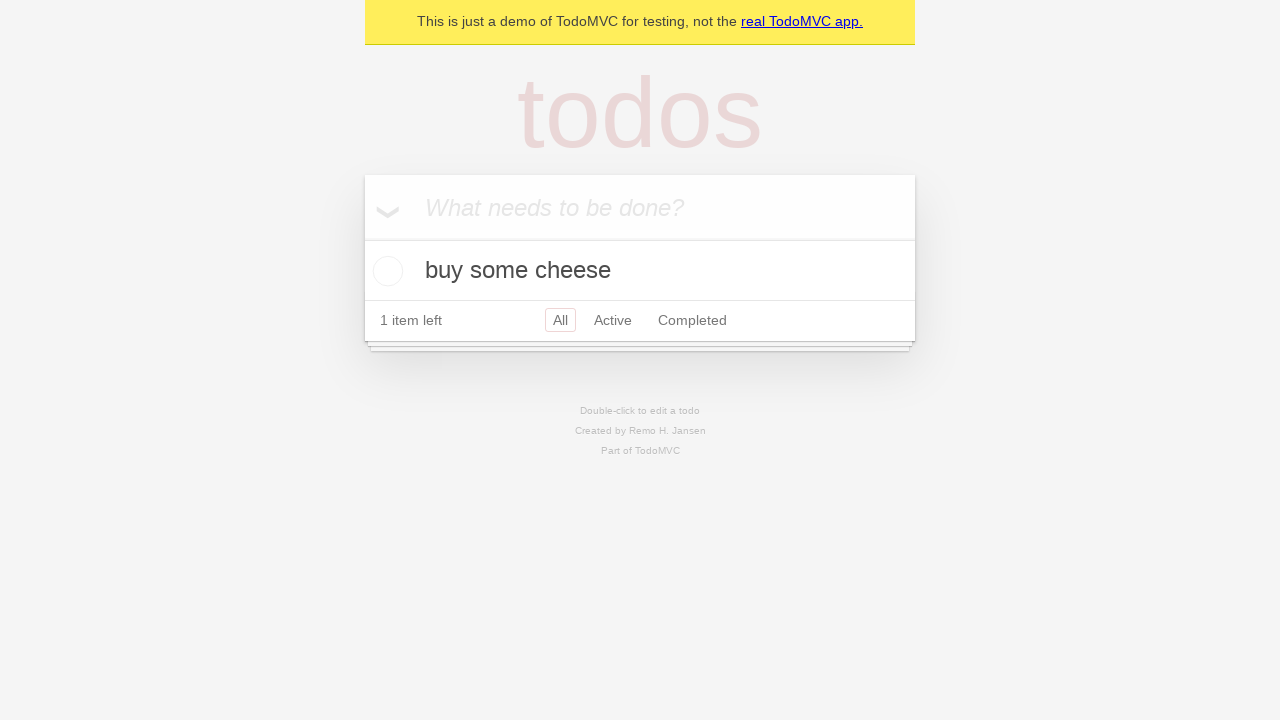

Filled input field with 'feed the cat' on internal:attr=[placeholder="What needs to be done?"i]
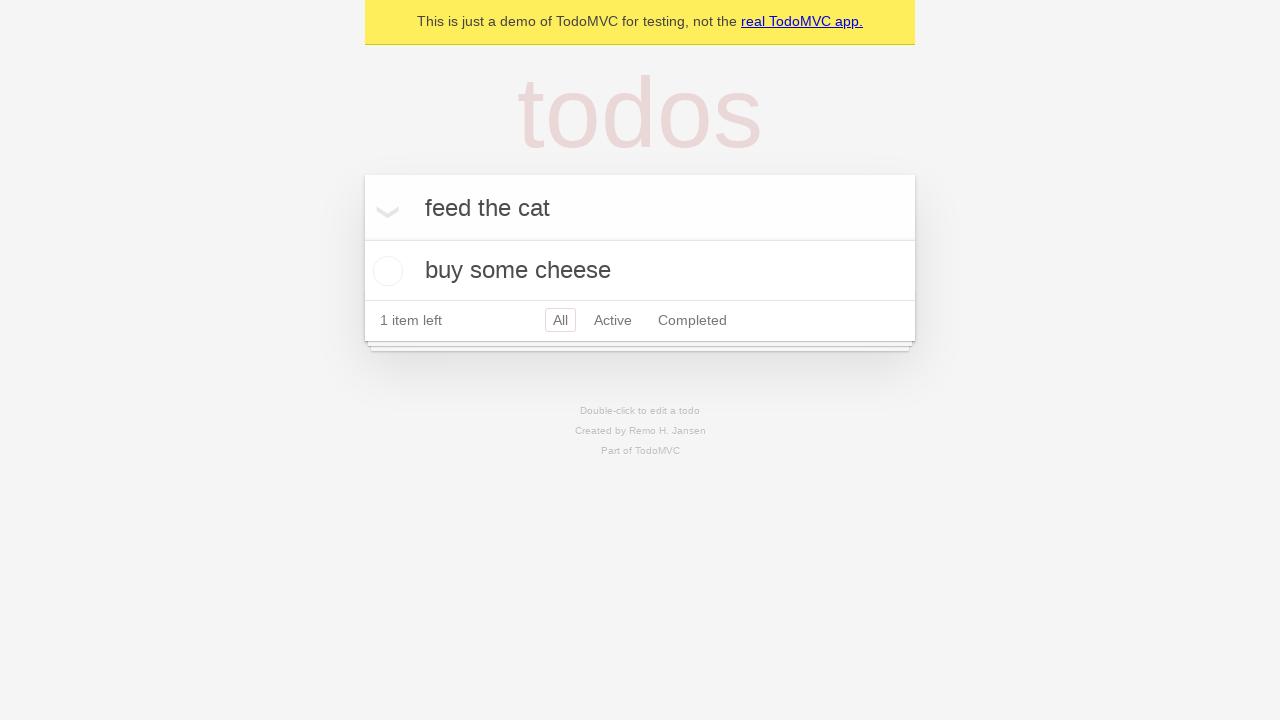

Pressed Enter to add second todo item on internal:attr=[placeholder="What needs to be done?"i]
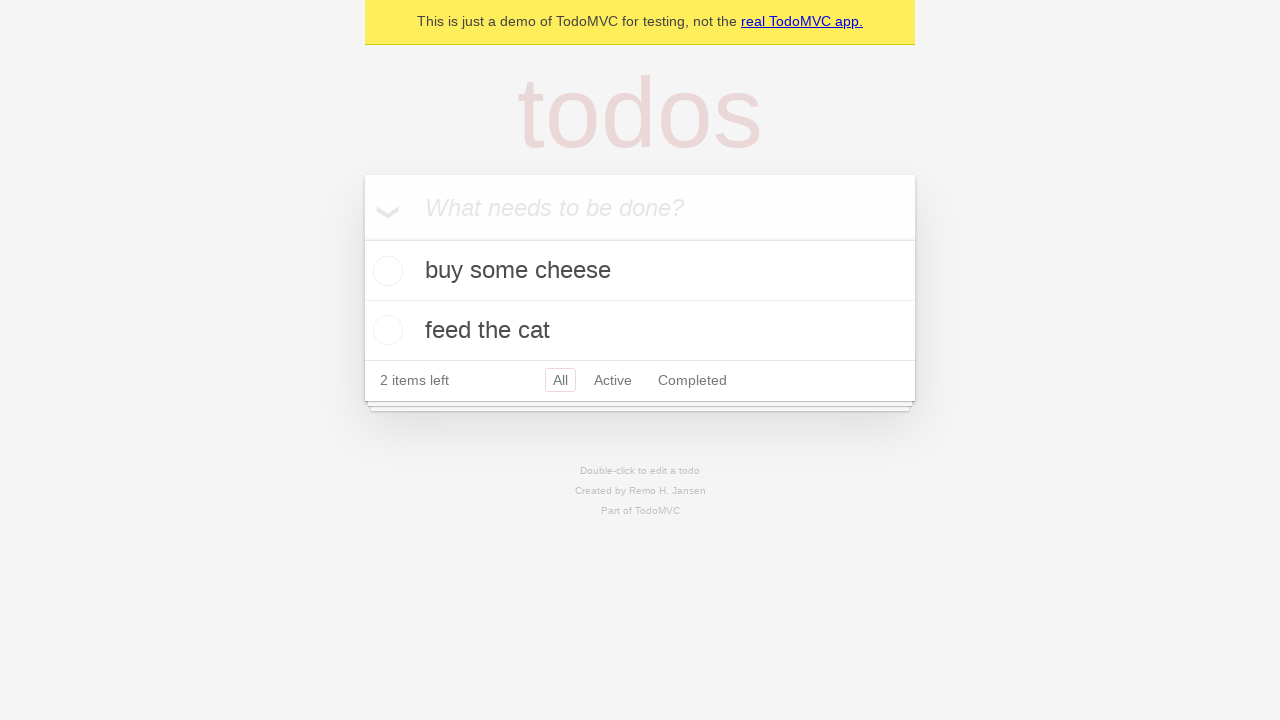

Filled input field with 'book a doctors appointment' on internal:attr=[placeholder="What needs to be done?"i]
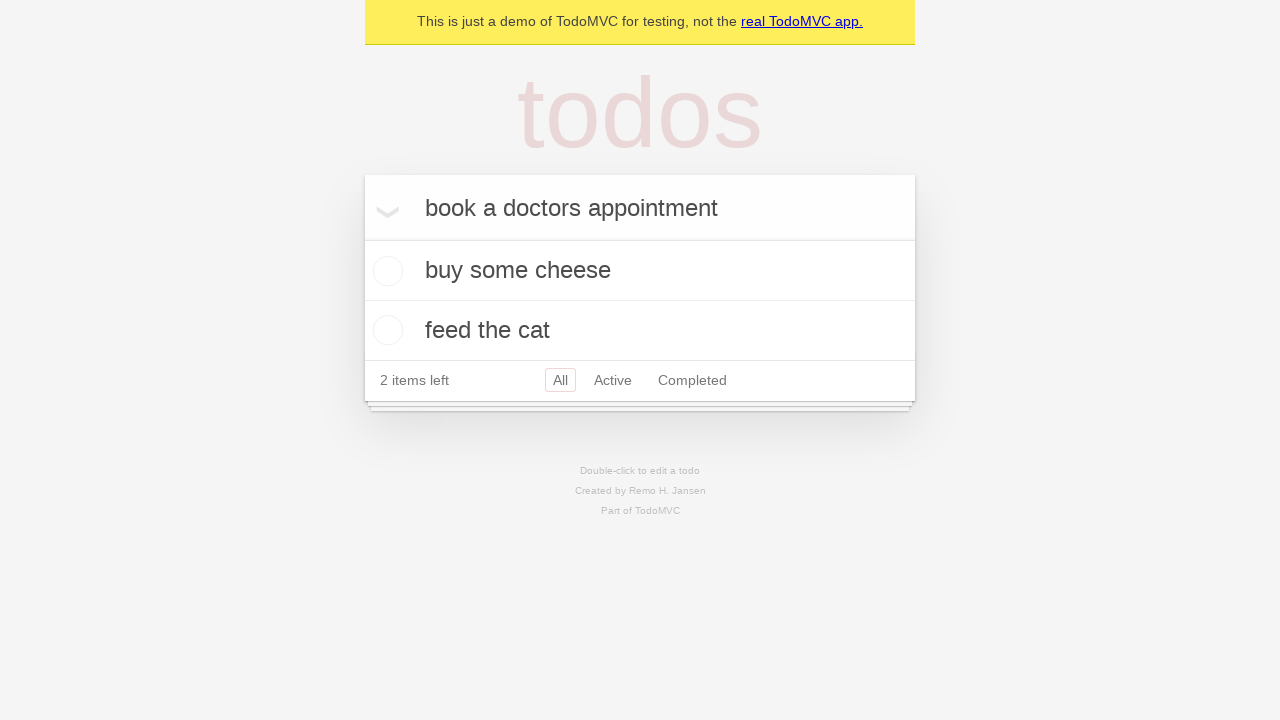

Pressed Enter to add third todo item on internal:attr=[placeholder="What needs to be done?"i]
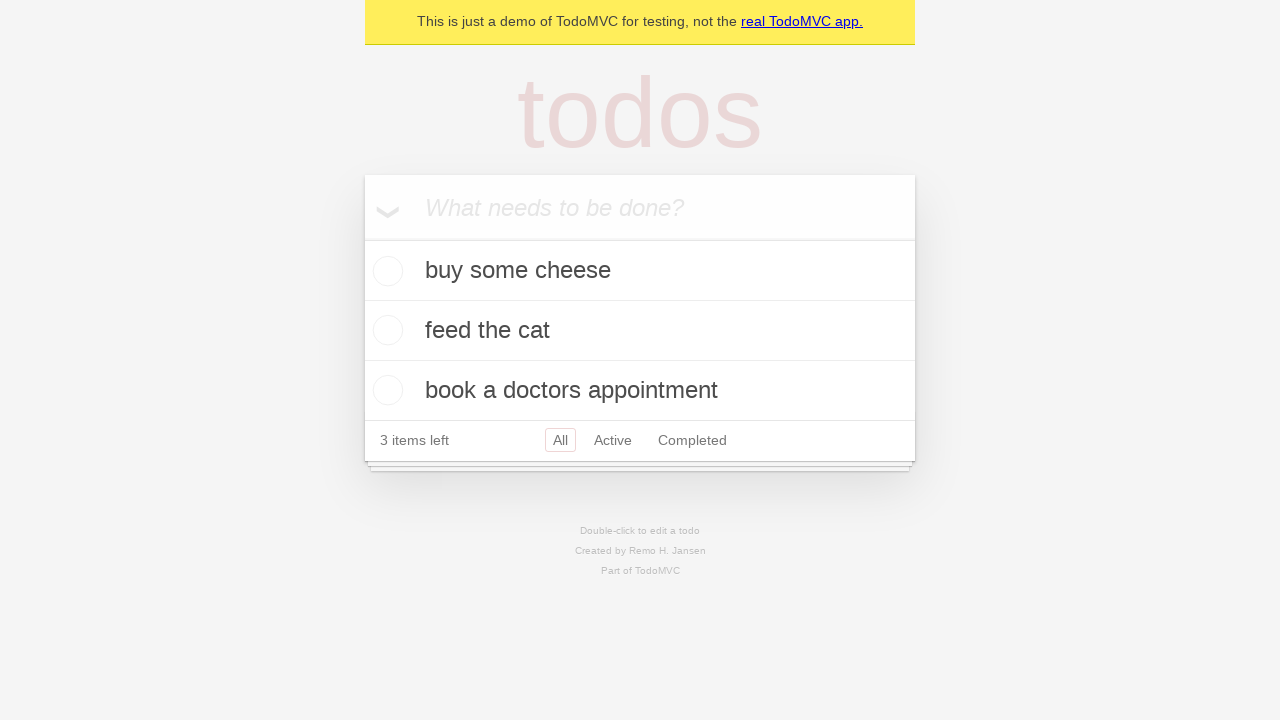

Clicked 'Mark all as complete' checkbox at (362, 238) on internal:label="Mark all as complete"i
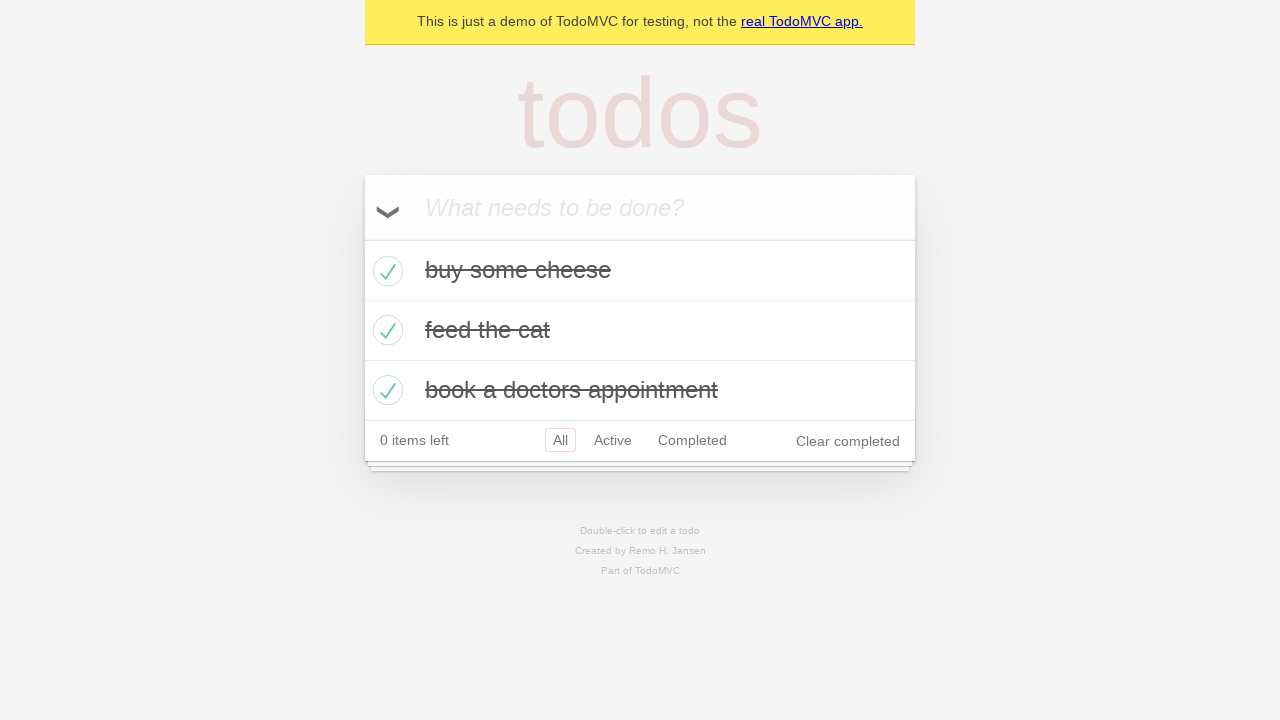

Waited for todo items to be marked as completed
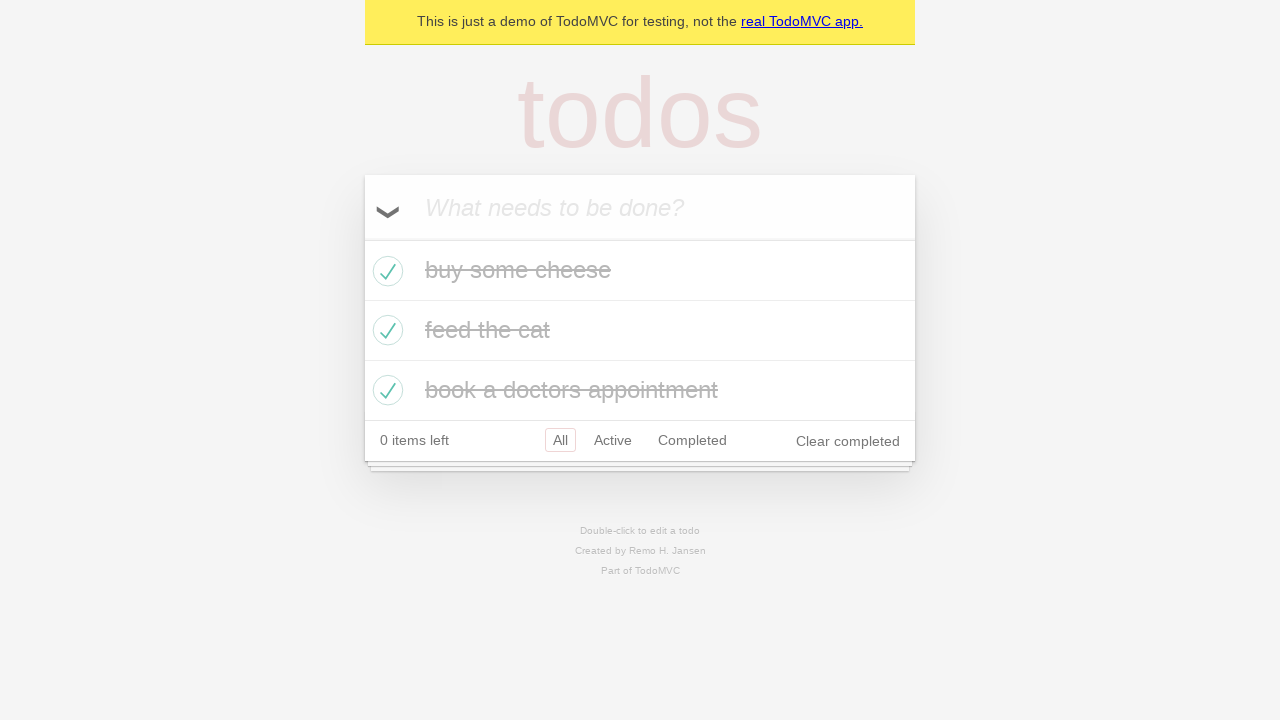

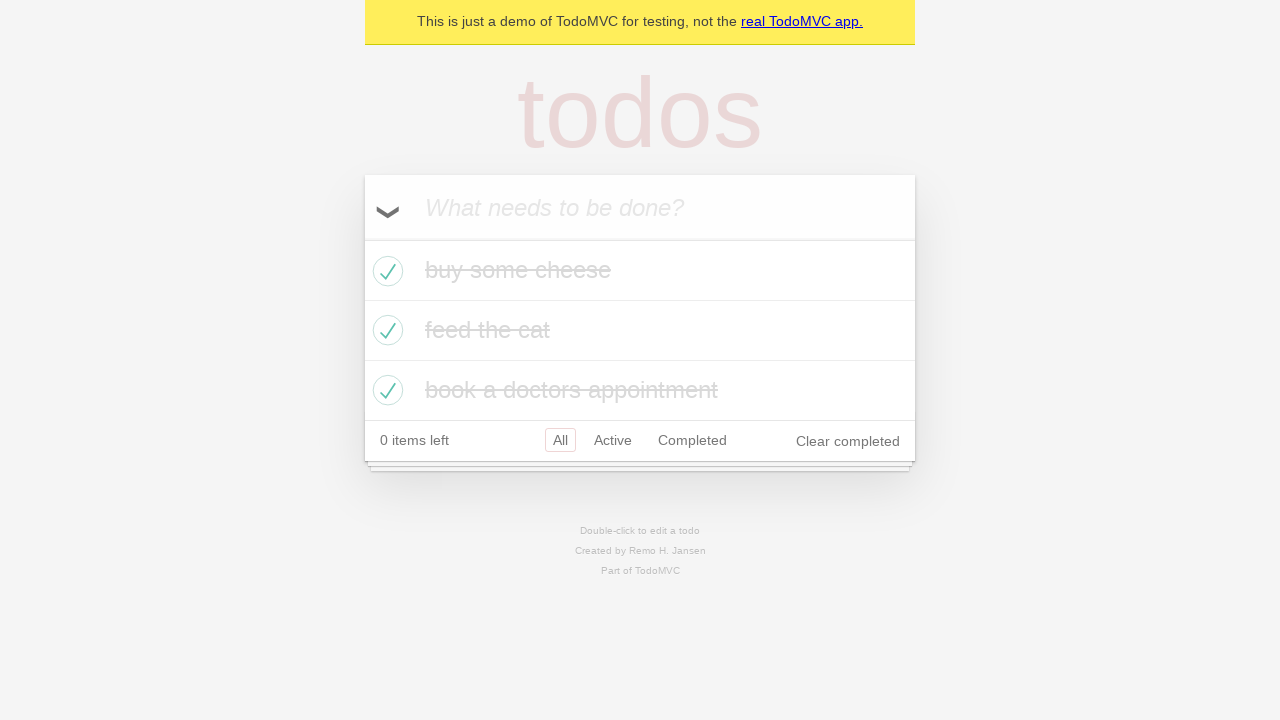